Navigates to the coding.pasv.us website with request interception configured to block image resources for faster page loading.

Starting URL: https://coding.pasv.us/

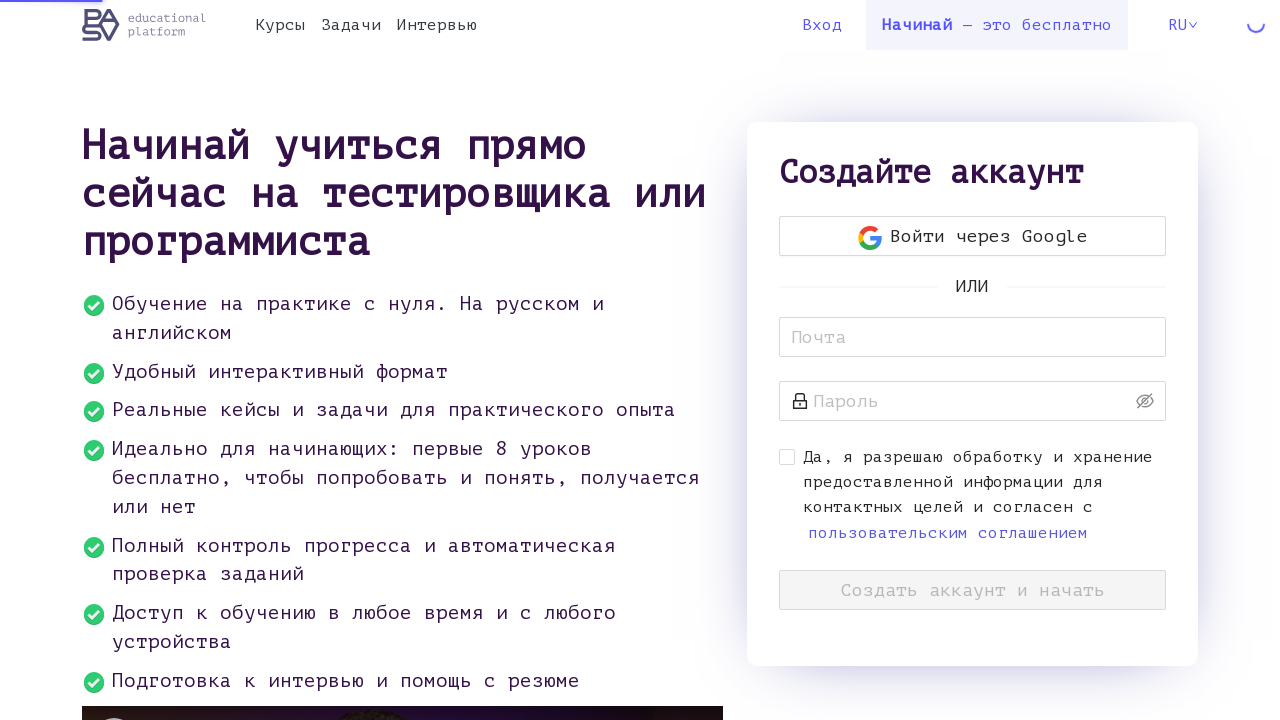

Configured route to block image resources (png, jpg, jpeg, svg)
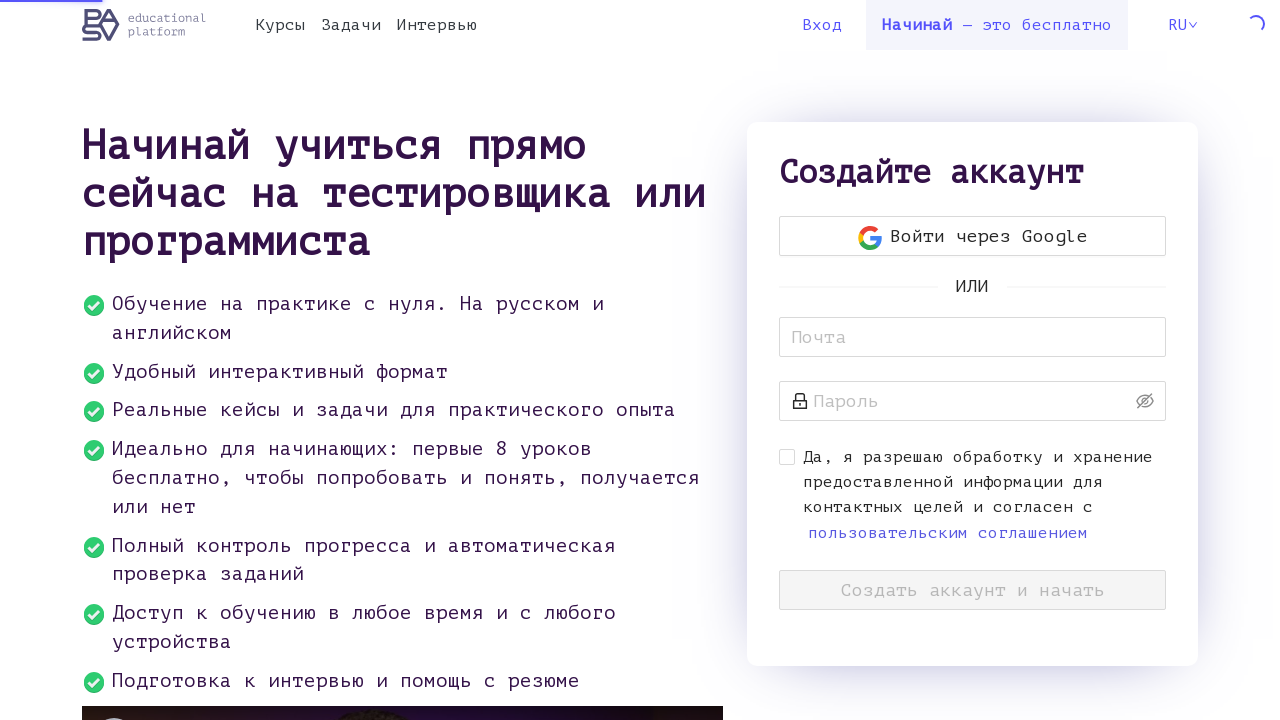

Navigated to https://coding.pasv.us/
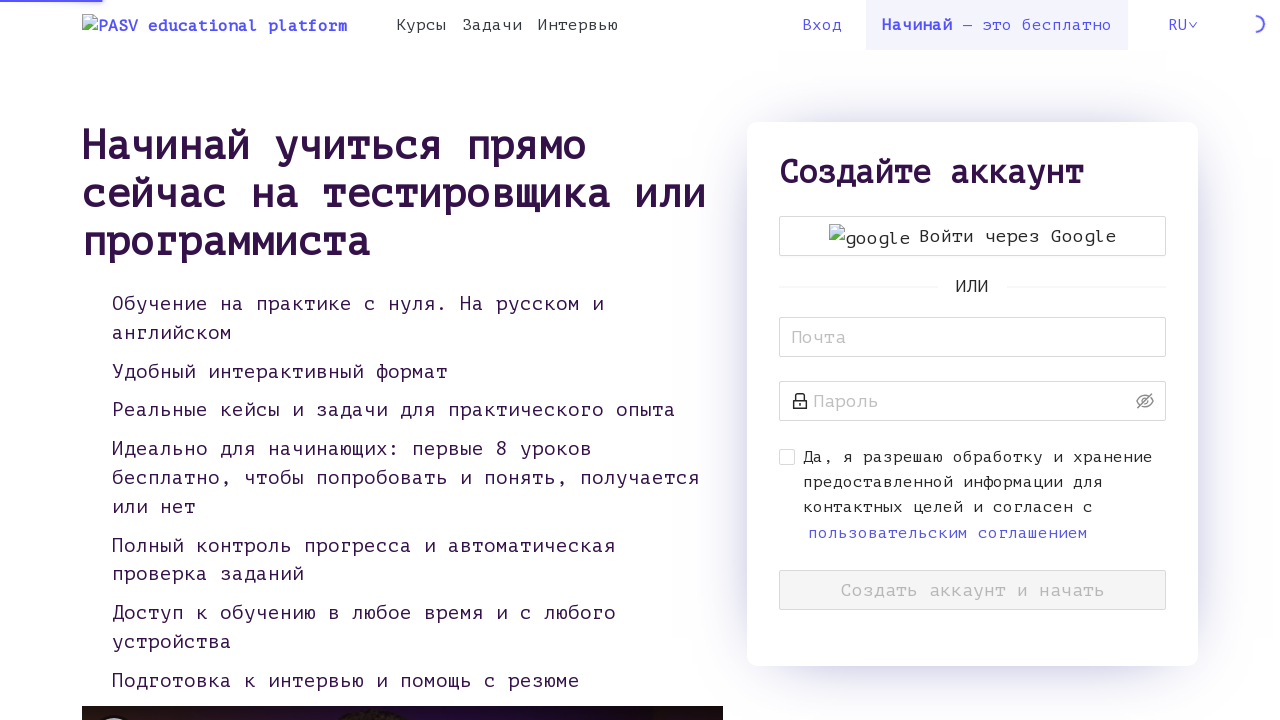

Page fully loaded with network idle state reached
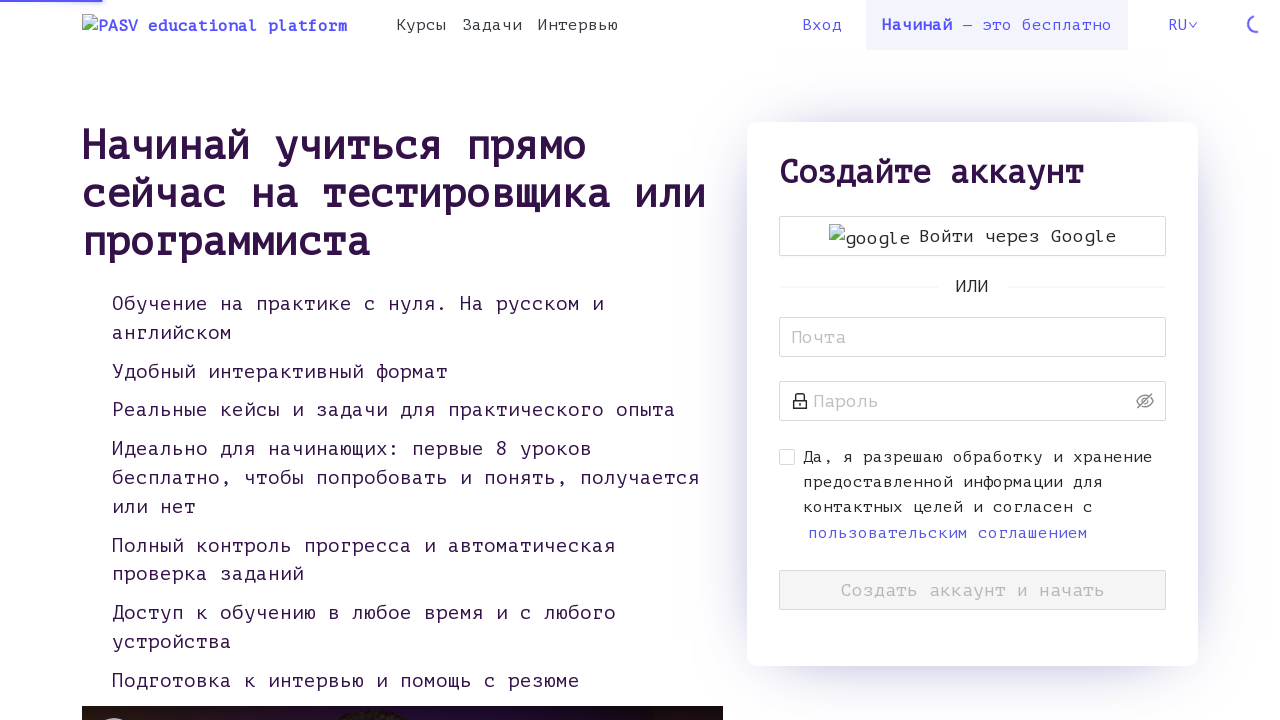

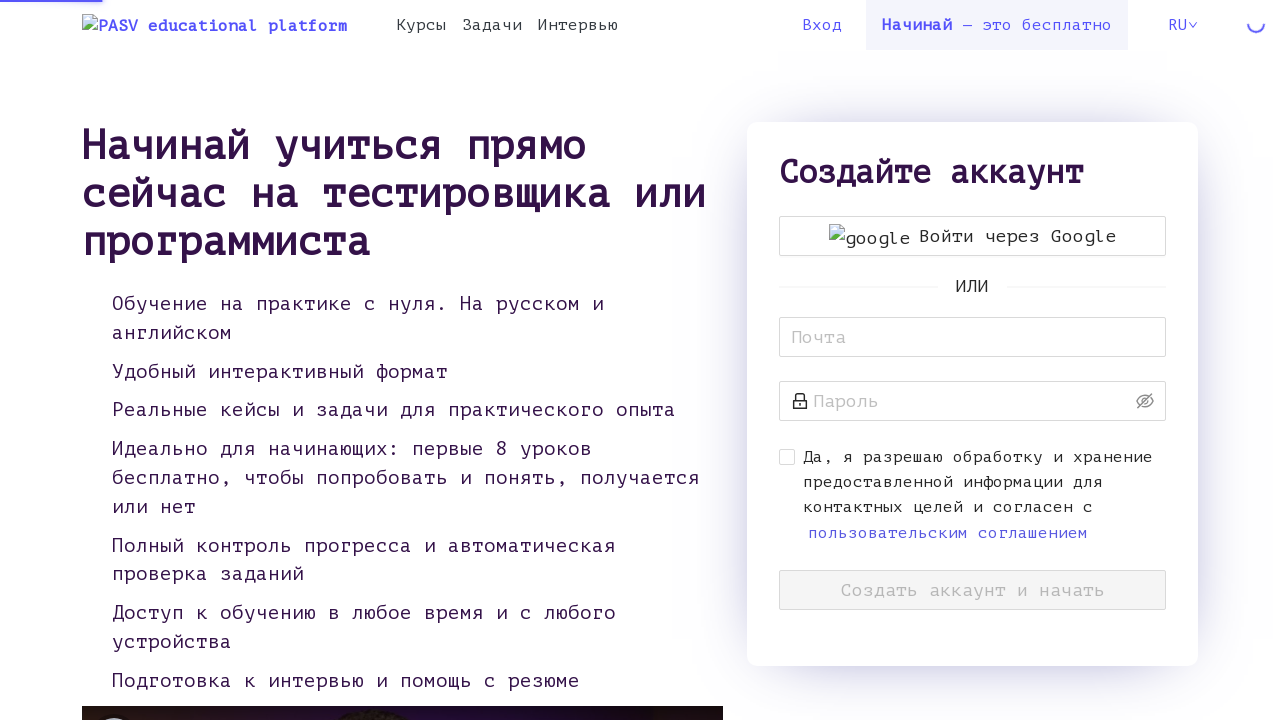